Tests the DemoQA Buttons functionality by performing double-click, right-click (context click), and single click actions.

Starting URL: https://demoqa.com

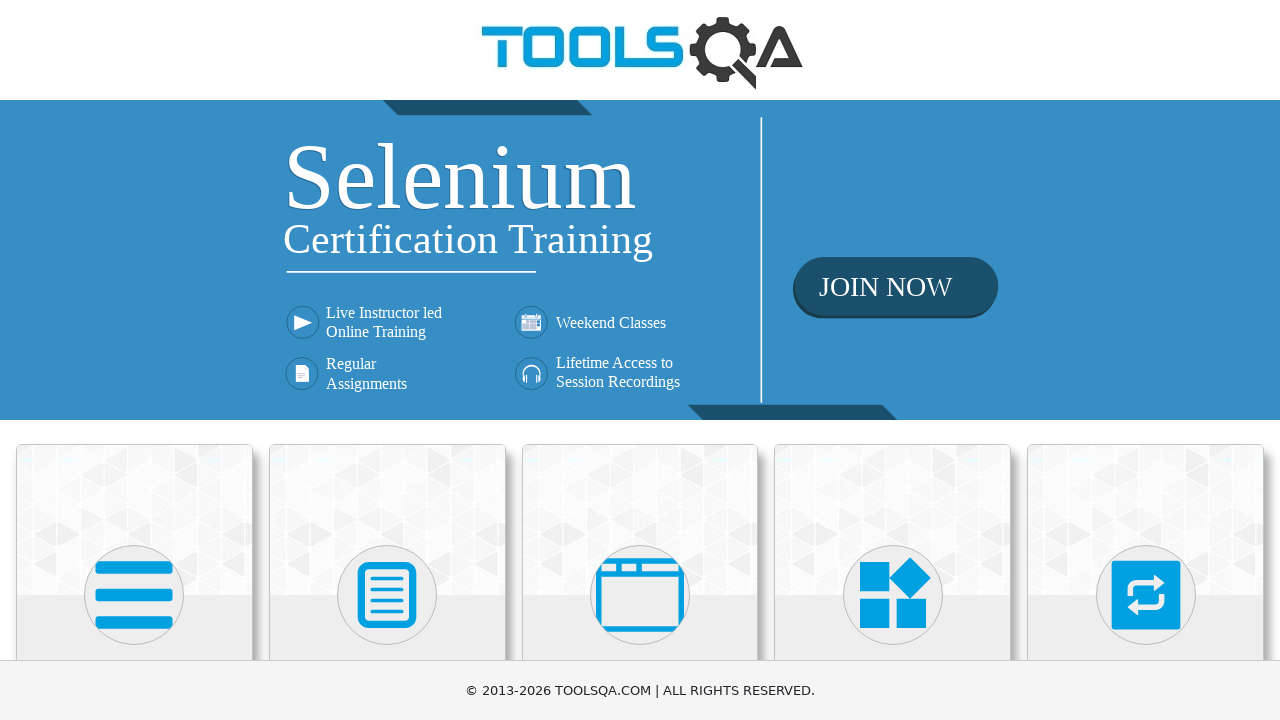

Clicked on Elements menu at (134, 595) on xpath=(//div[@class='avatar mx-auto white'])[1]
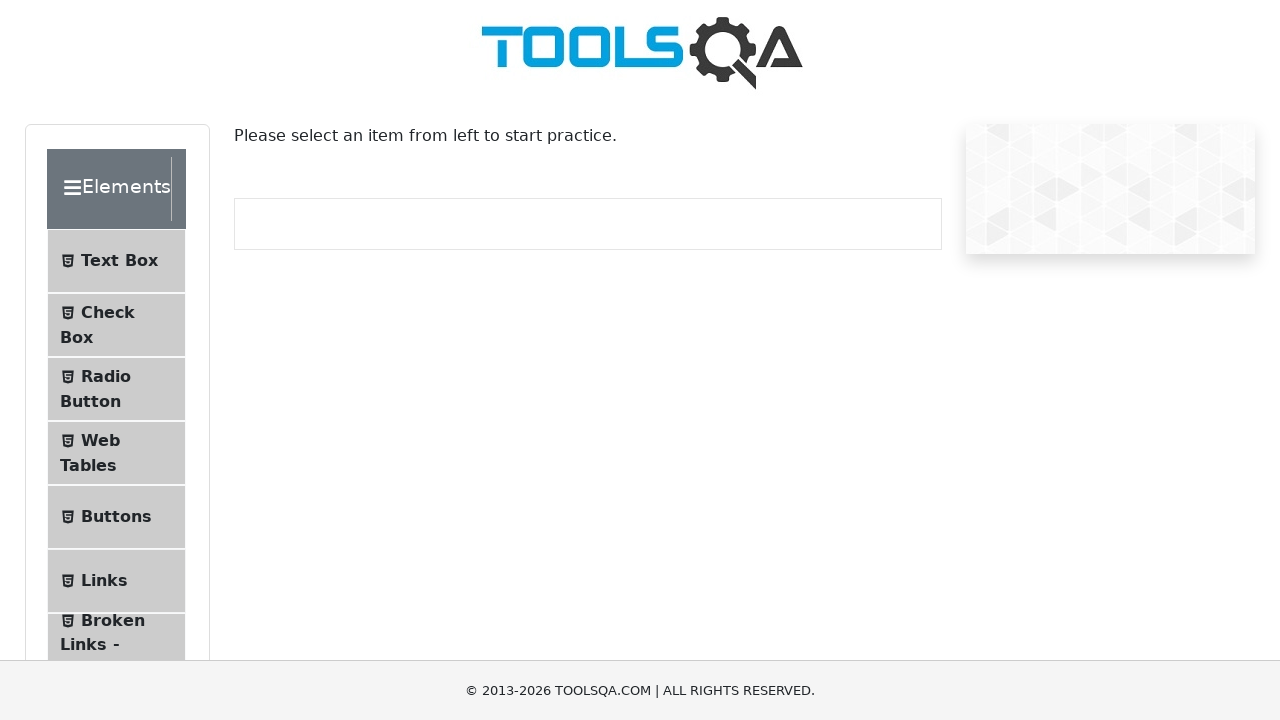

Clicked on Buttons submenu at (116, 517) on #item-4
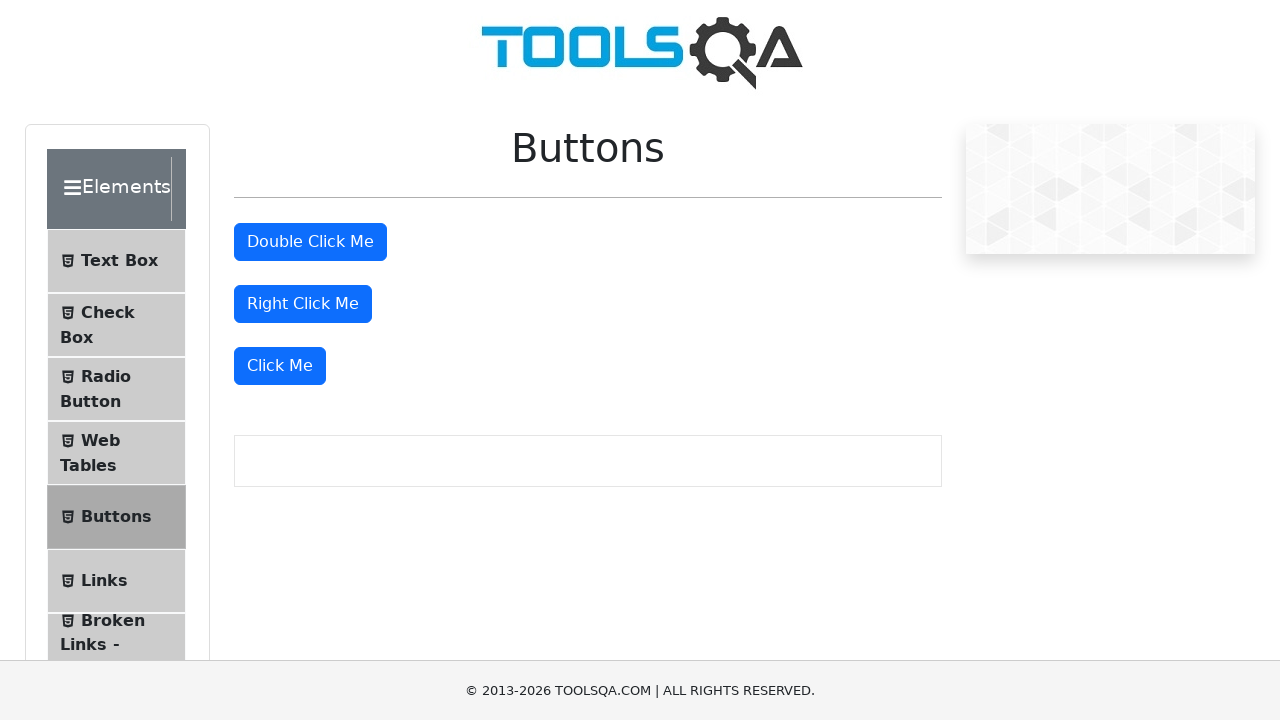

Double-clicked the double-click button at (310, 242) on #doubleClickBtn
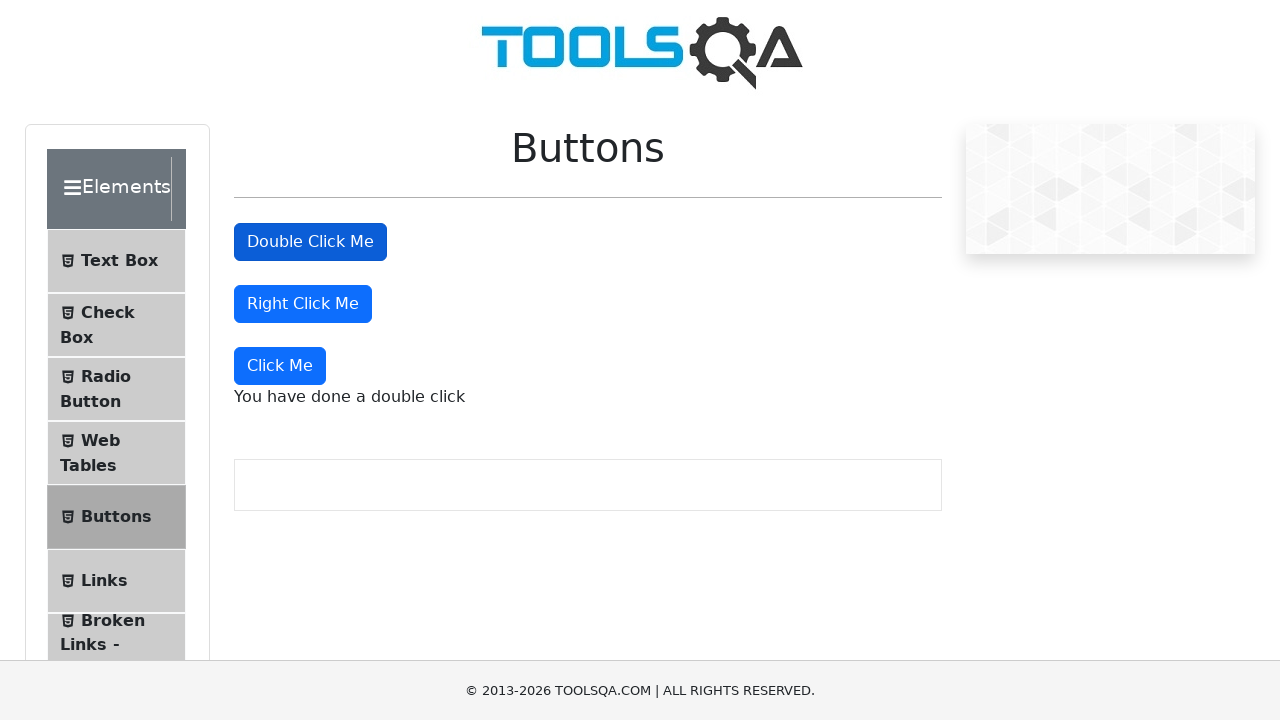

Right-clicked the right-click button at (303, 304) on #rightClickBtn
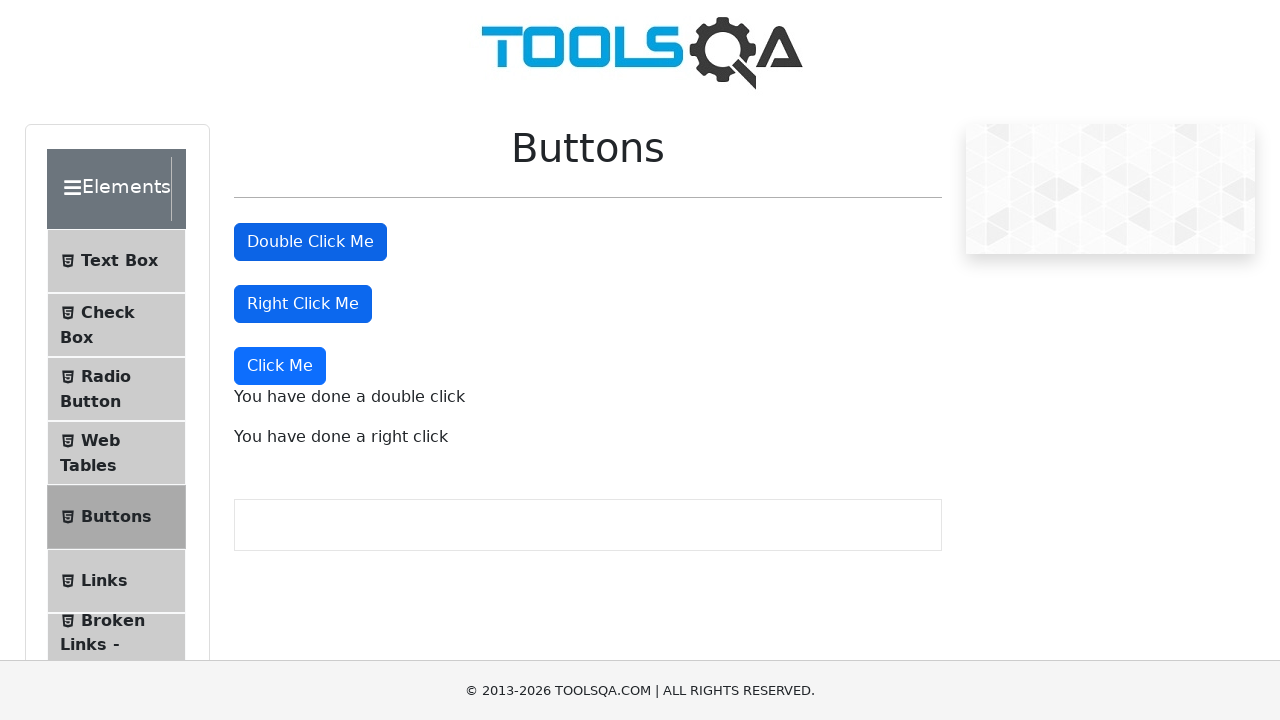

Single-clicked the click button at (280, 366) on xpath=(//button[normalize-space()='Click Me'])[1]
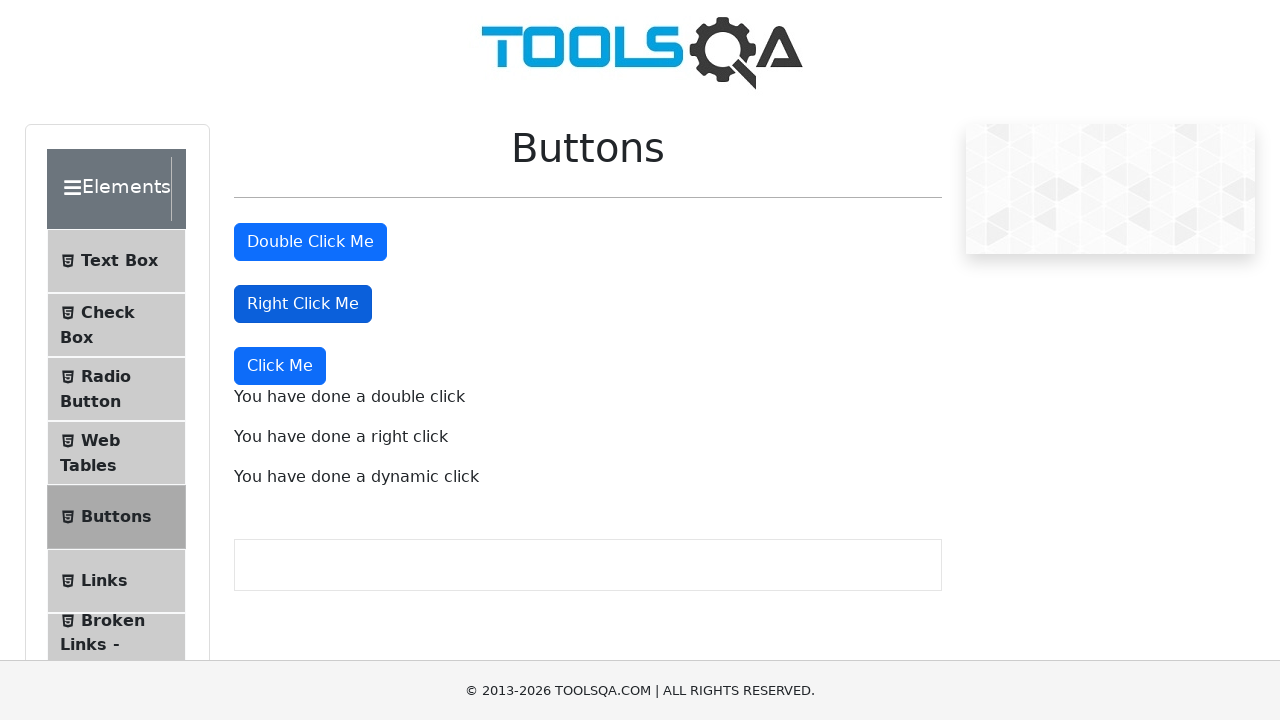

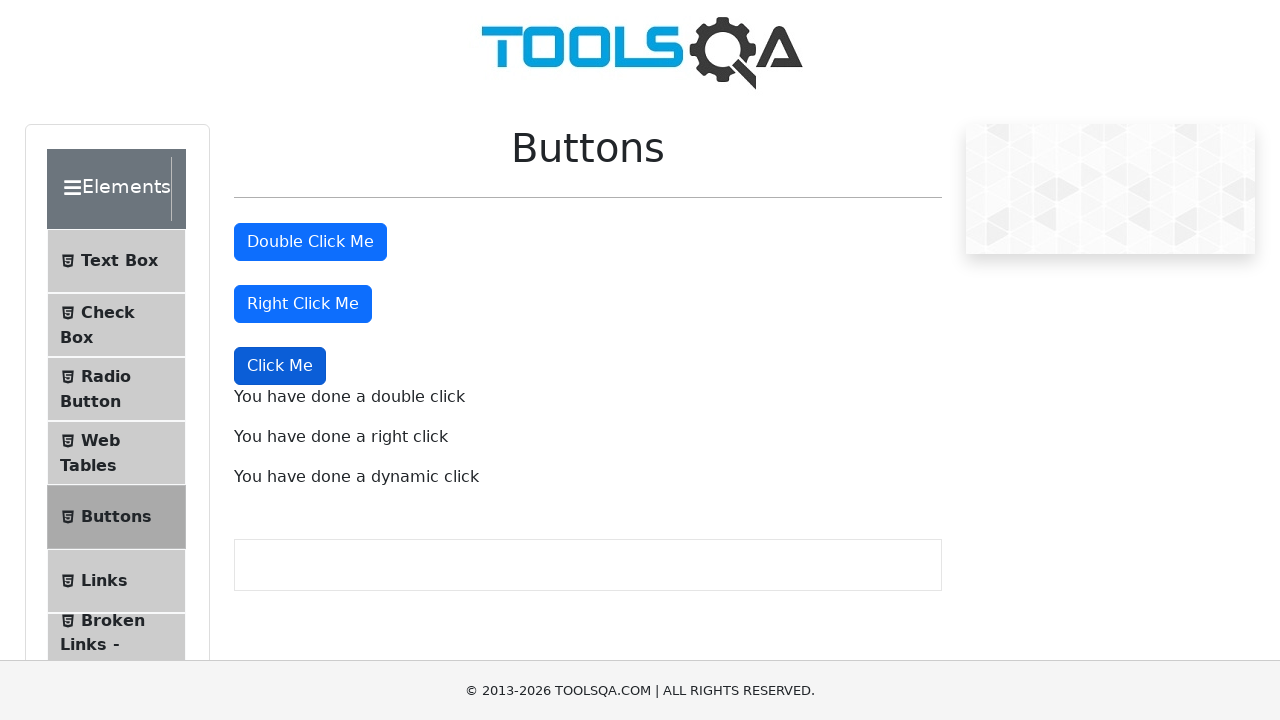